Clicks the letter Z link and verifies results page loads

Starting URL: https://www.99-bottles-of-beer.net/abc.html

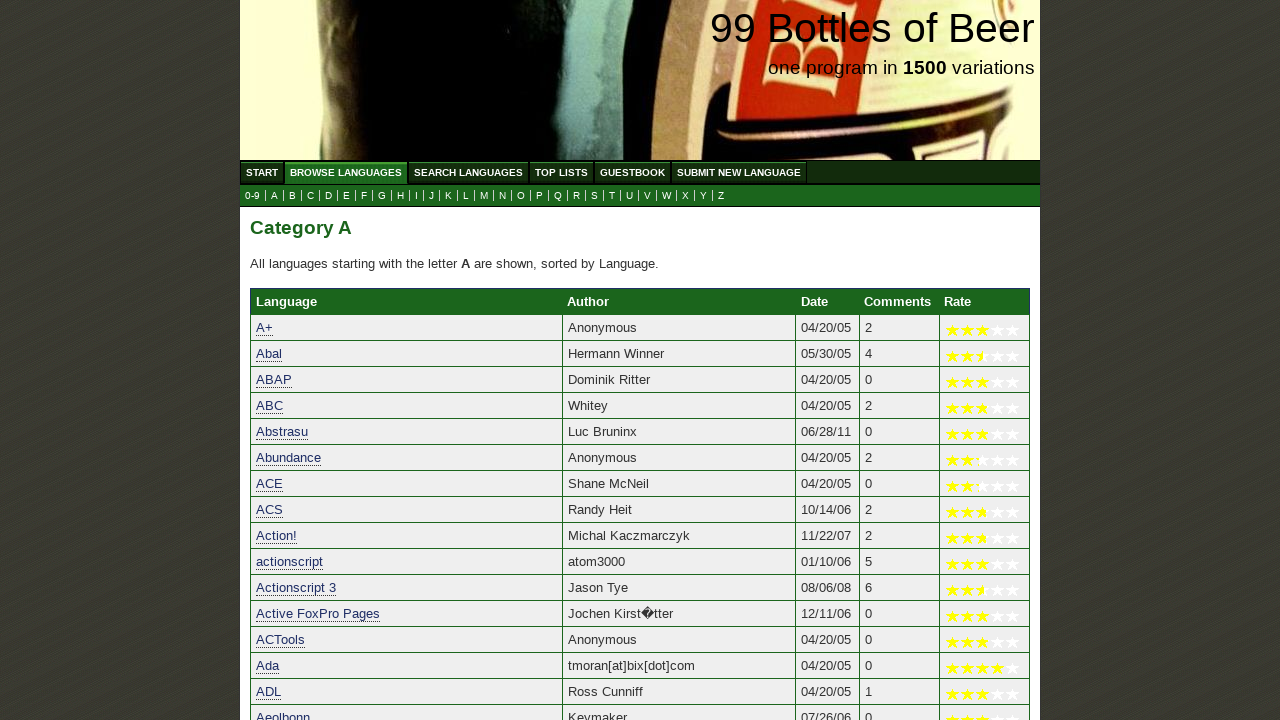

Clicked the letter Z link at (721, 196) on a[href='z.html']
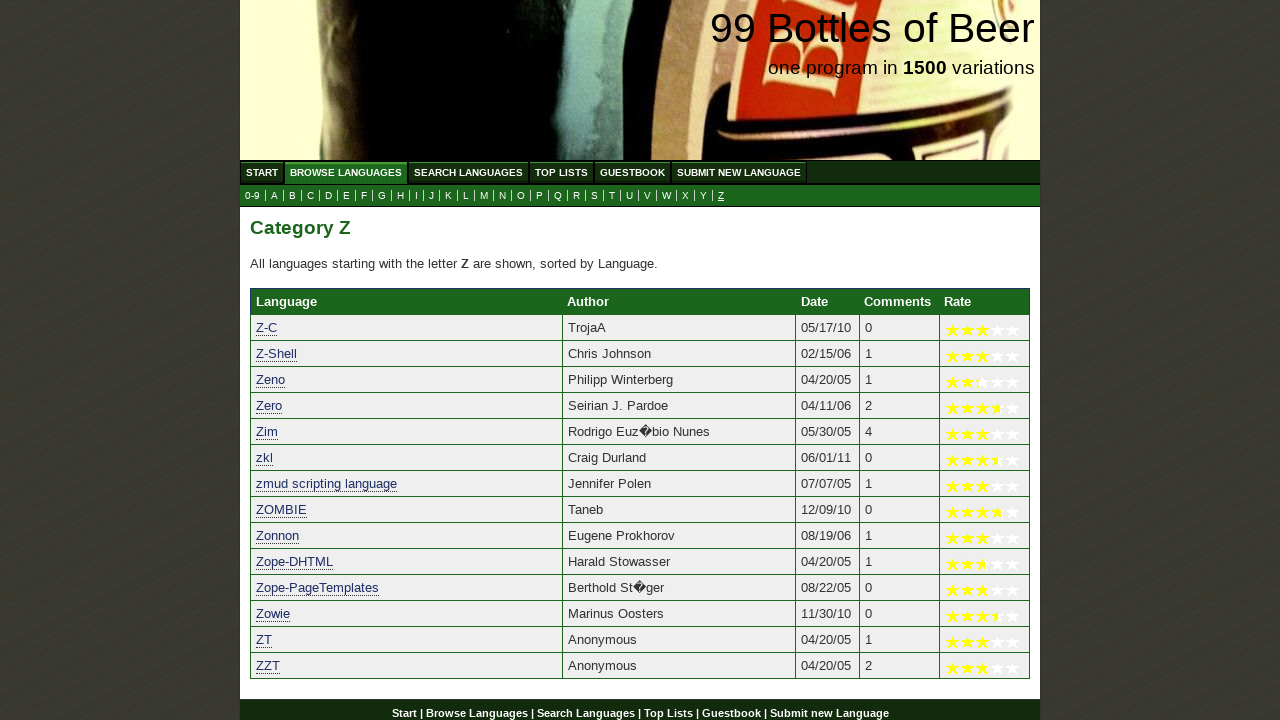

Results page loaded with song entries
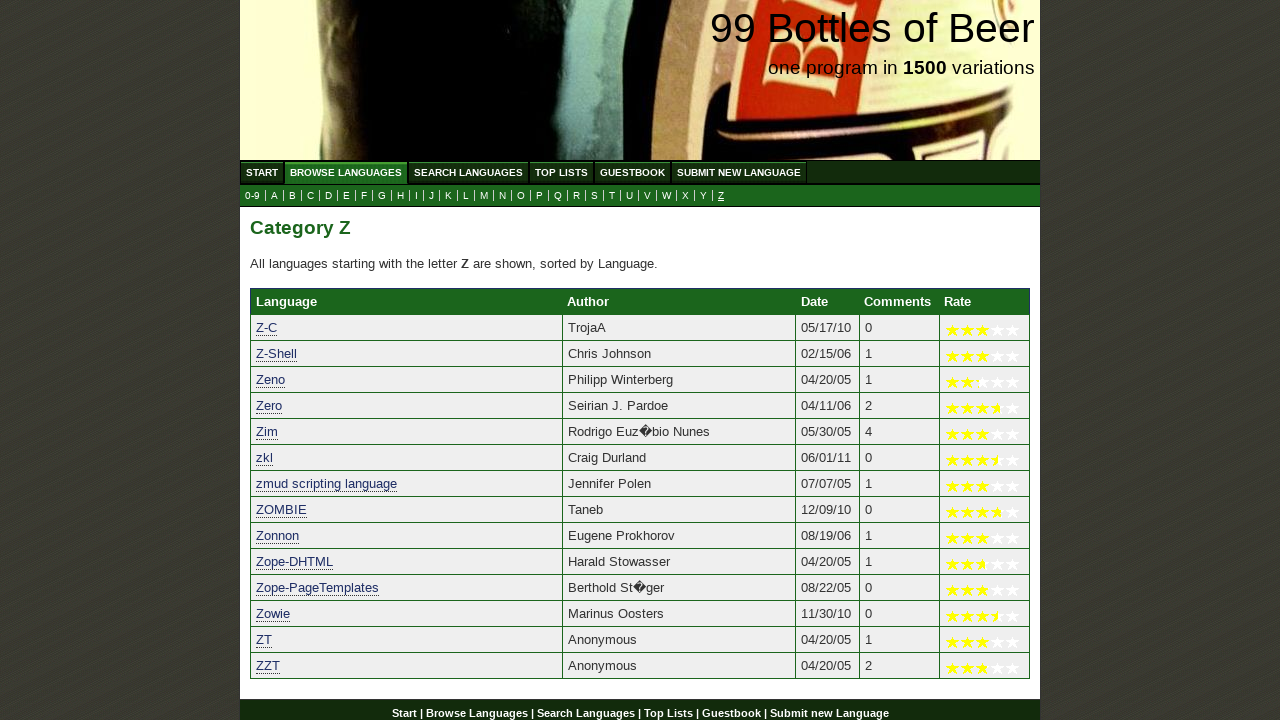

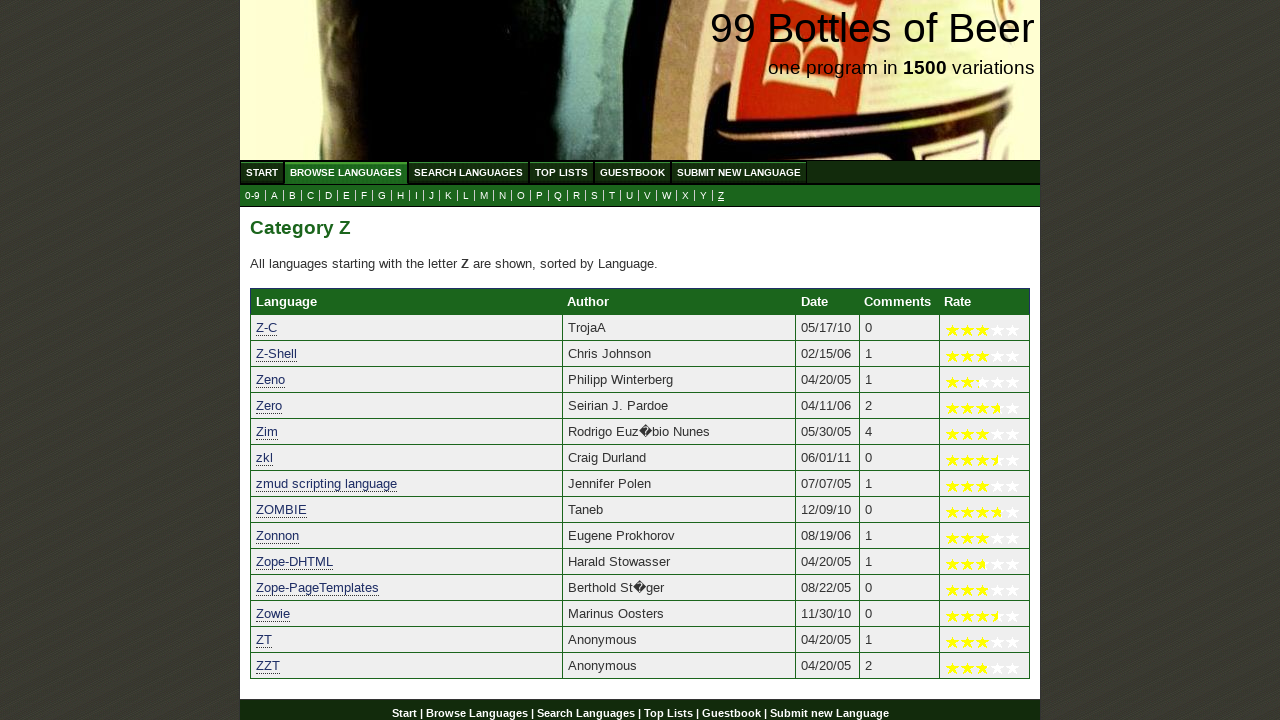